Tests dynamic click button and verifies the success message appears

Starting URL: https://demoqa.com/buttons

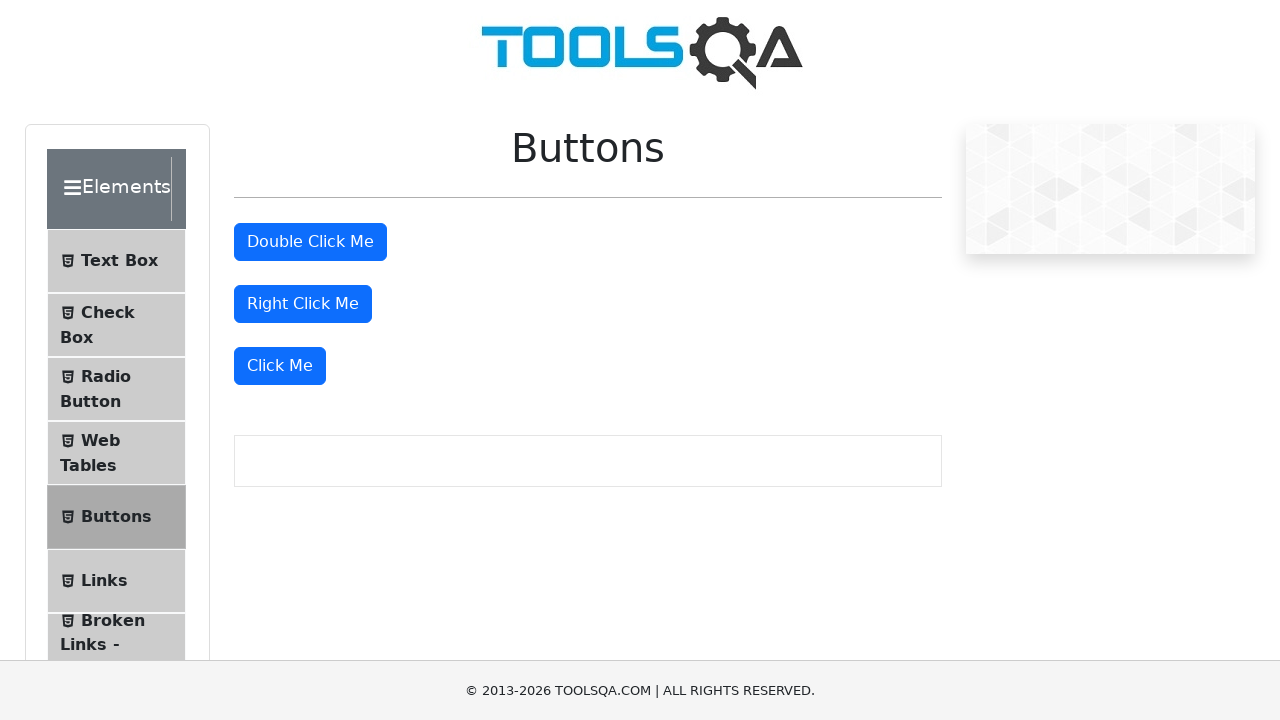

Clicked the 'Click Me' button at (280, 366) on xpath=//button[text()='Click Me']
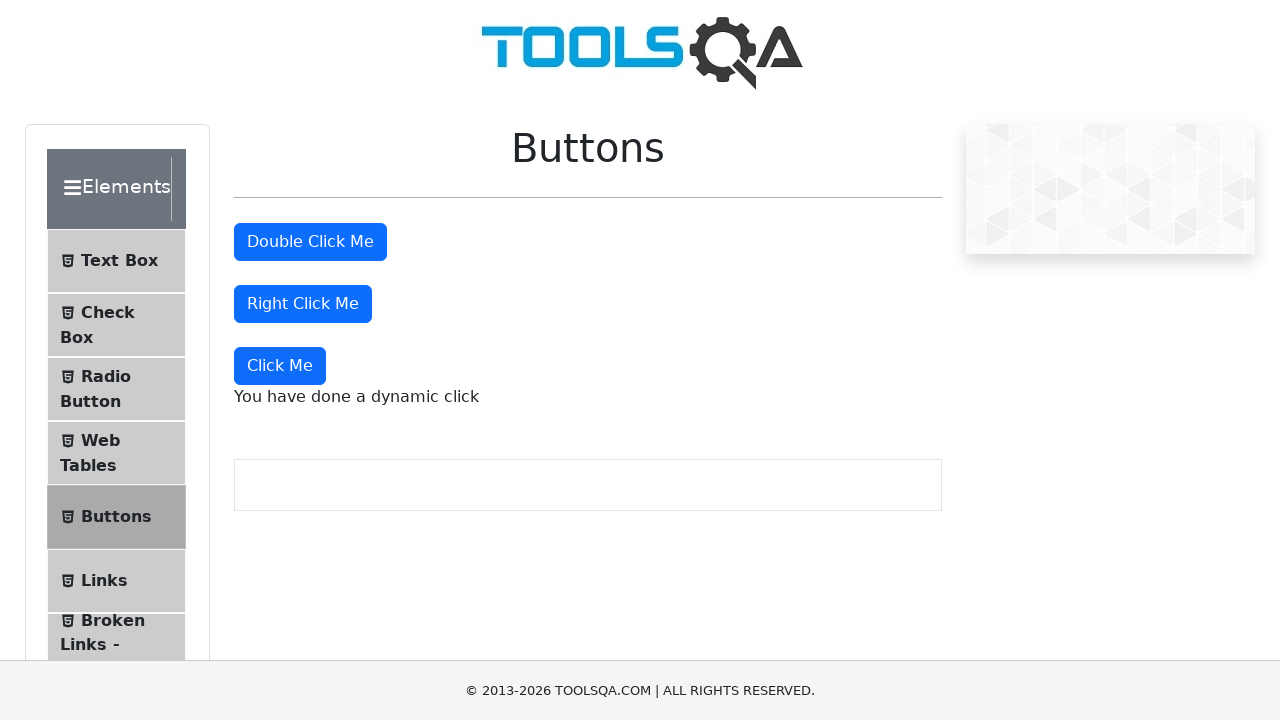

Verified success message appeared
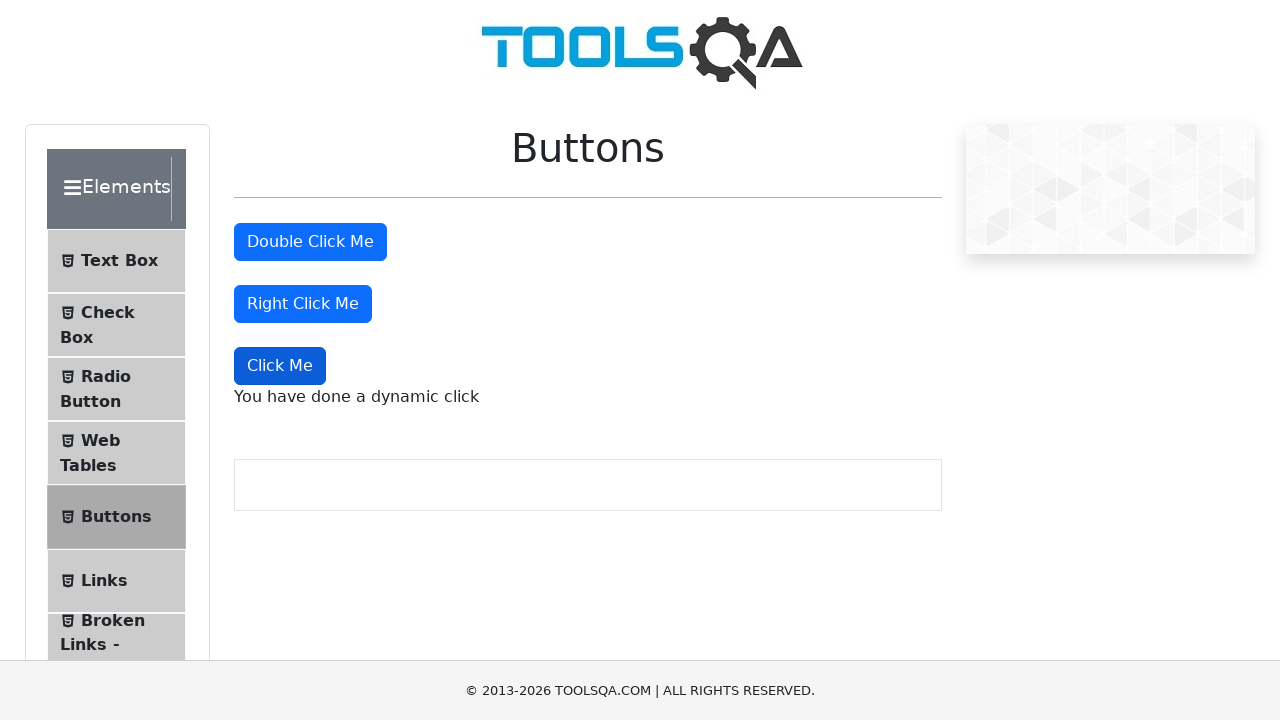

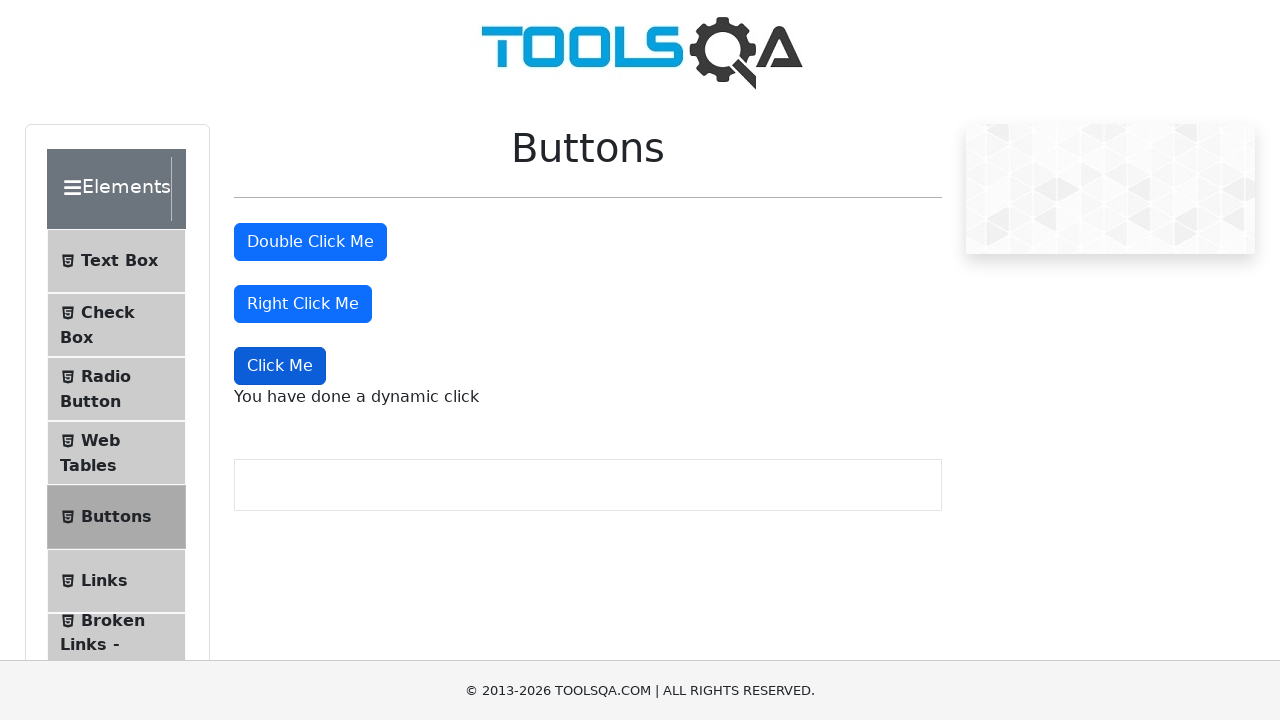